Tests adding favorites from different pages, navigating to Favorites page, removing individual favorites and clearing all favorites

Starting URL: https://mason-event-finder-git-development-williamacraig-outlookcom.vercel.app/

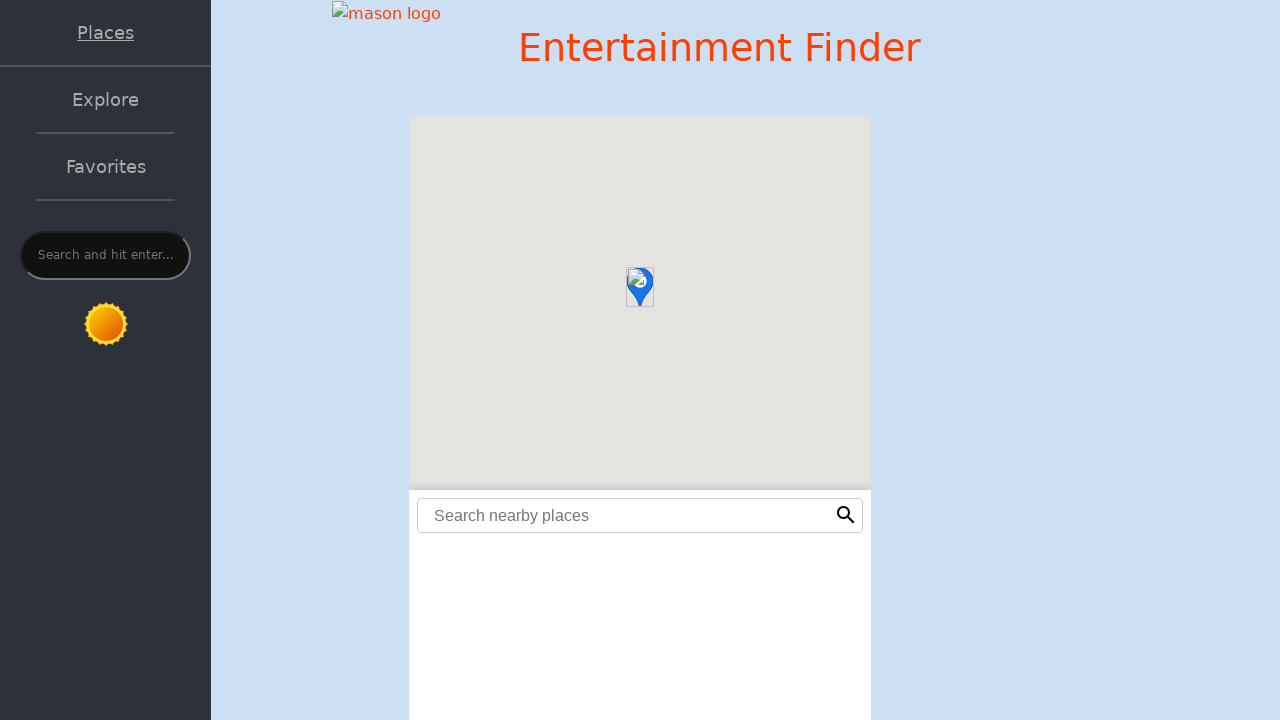

Navigated to Places page at (106, 32) on internal:role=link[name="Places"i]
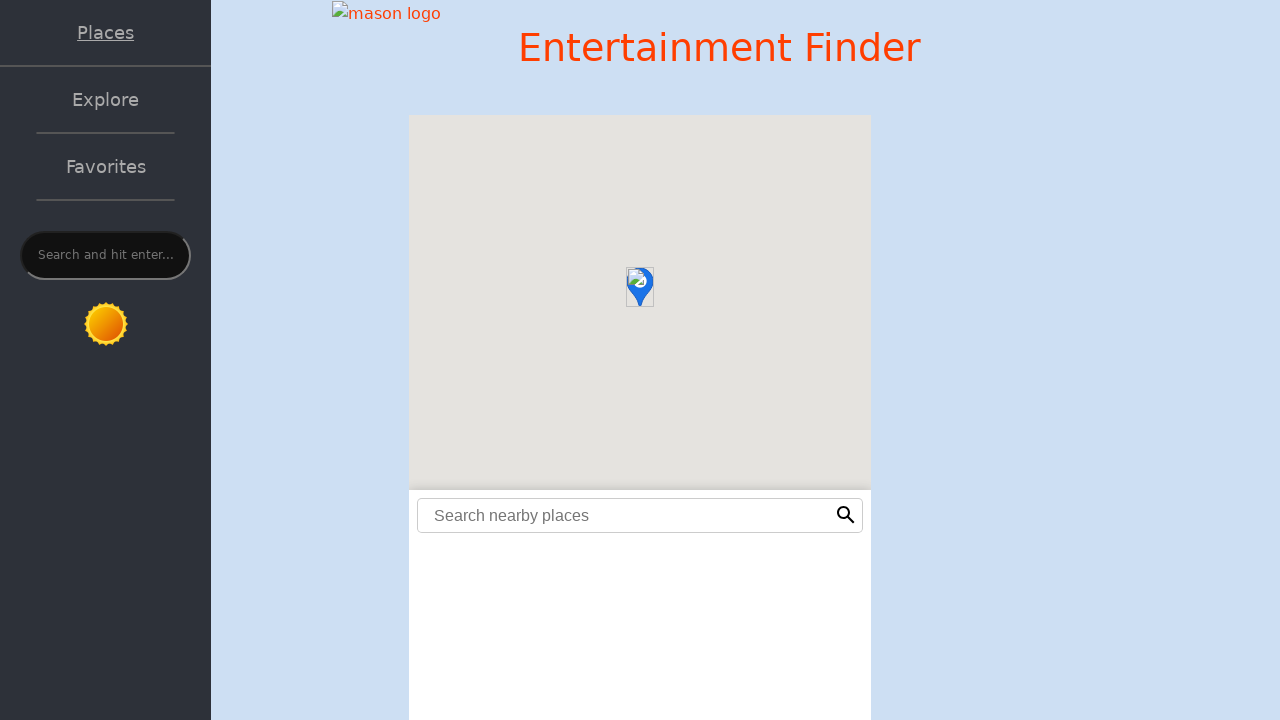

Added first event from Places page to favorites at (855, 242) on #favorites-button0
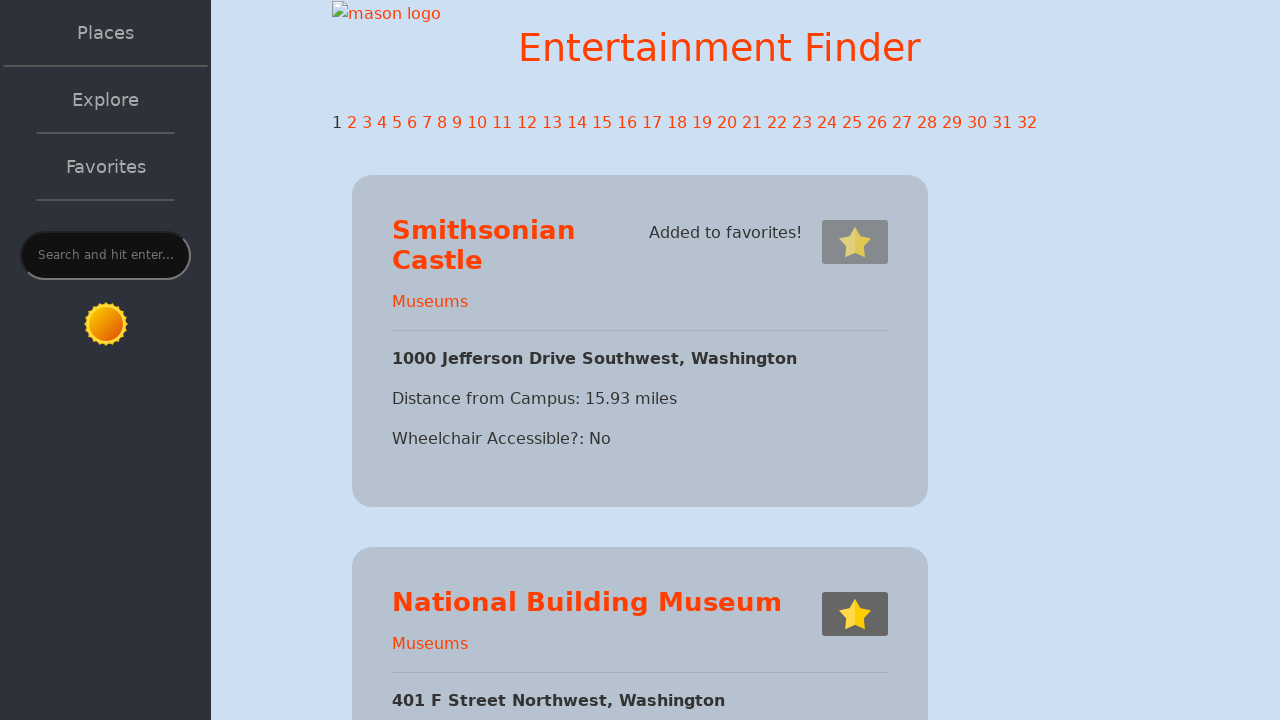

Navigated to Explore page at (106, 100) on internal:role=link[name="Explore"i]
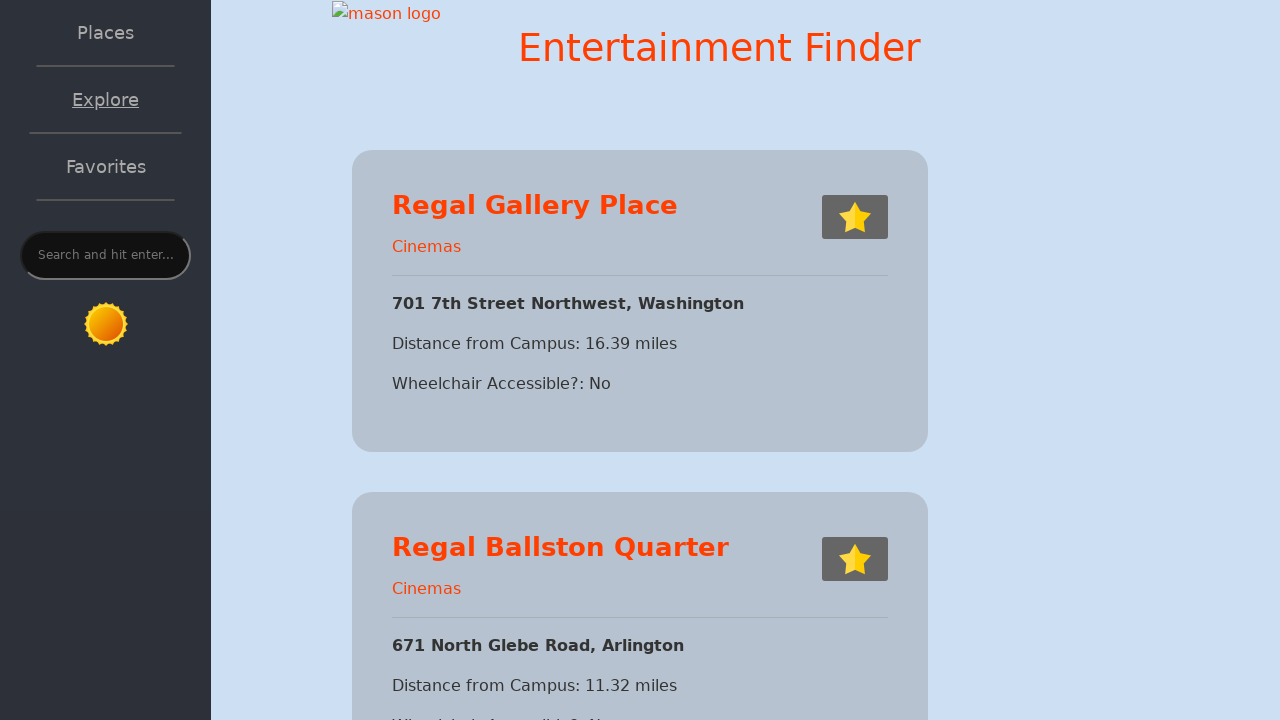

Added first event from Explore page to favorites at (855, 217) on #favorites-button0
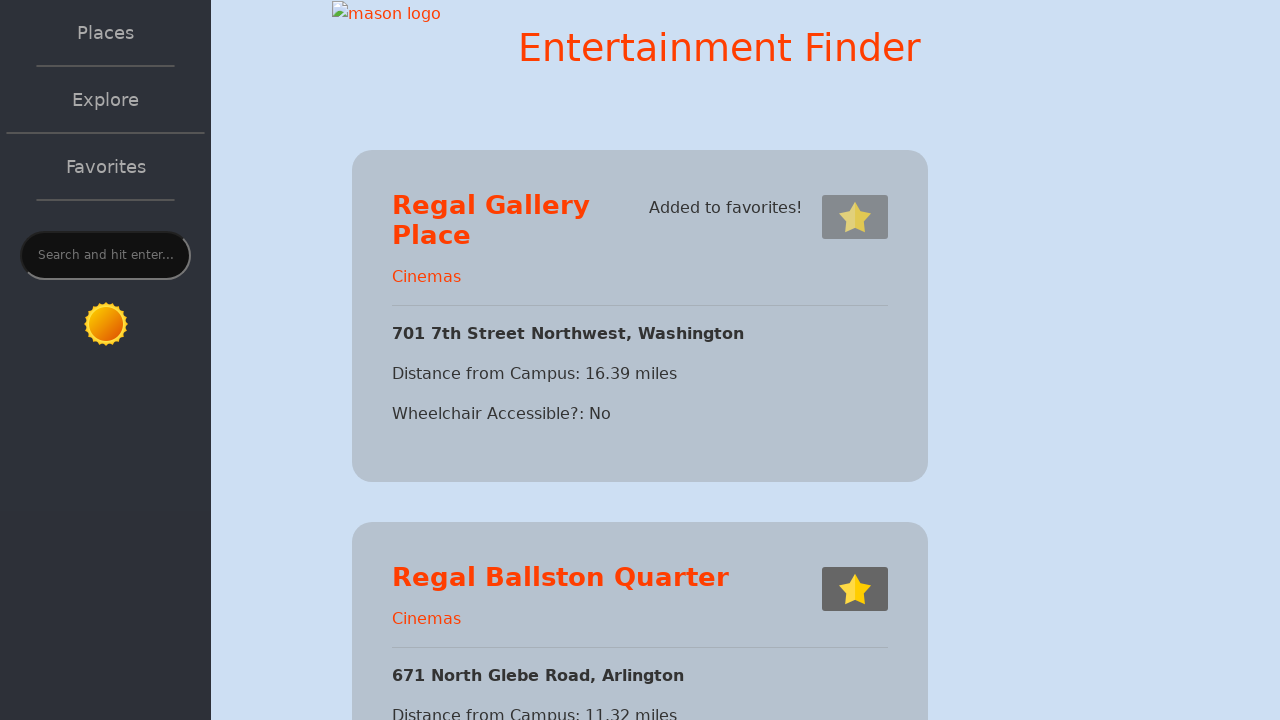

Navigated to Favorites page at (106, 166) on internal:role=link[name="Favorites"i]
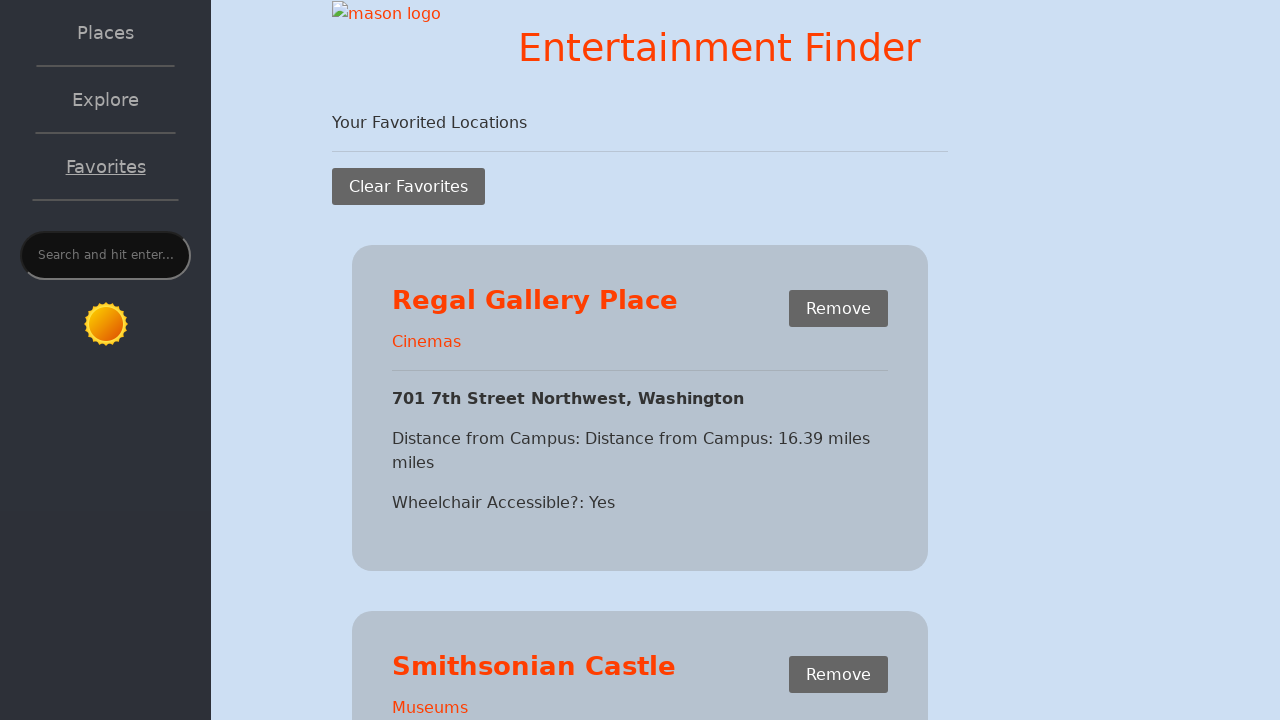

Removed individual favorite from Favorites page at (838, 308) on #place0 >> internal:role=button[name="Remove"i]
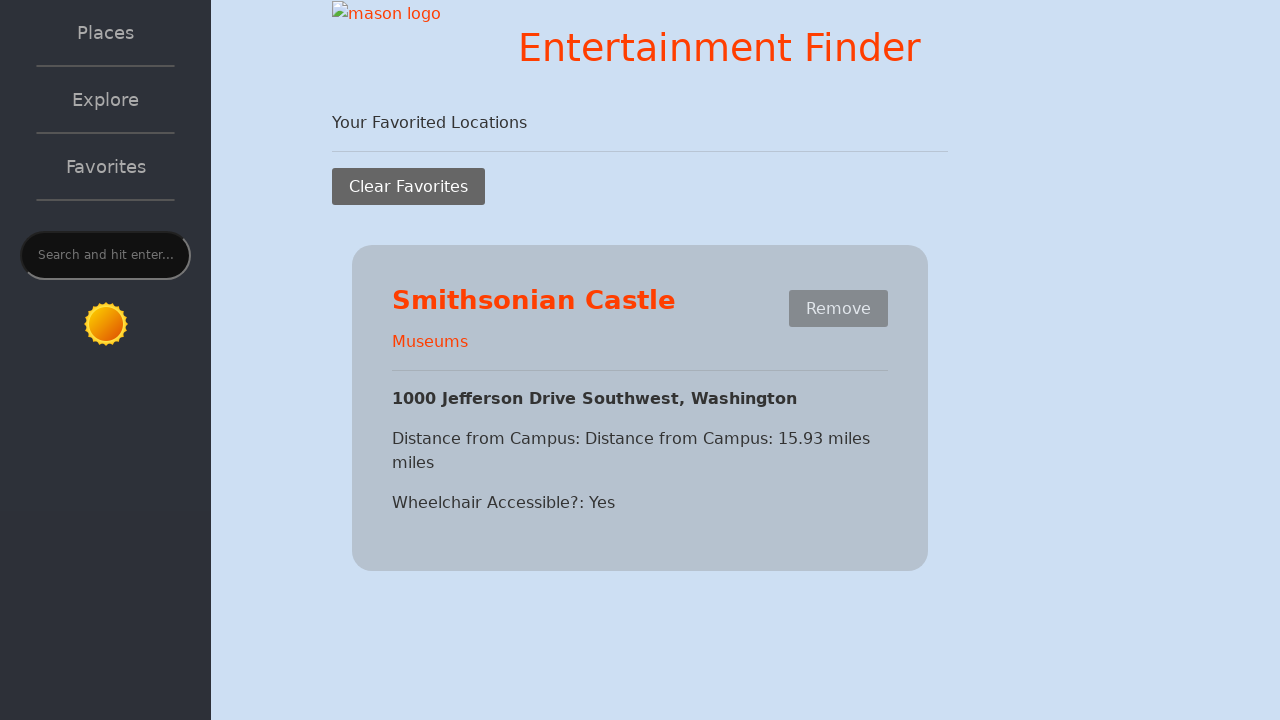

Clicked Clear Favorites button to remove all favorites at (408, 186) on internal:role=button[name="Clear Favorites"i]
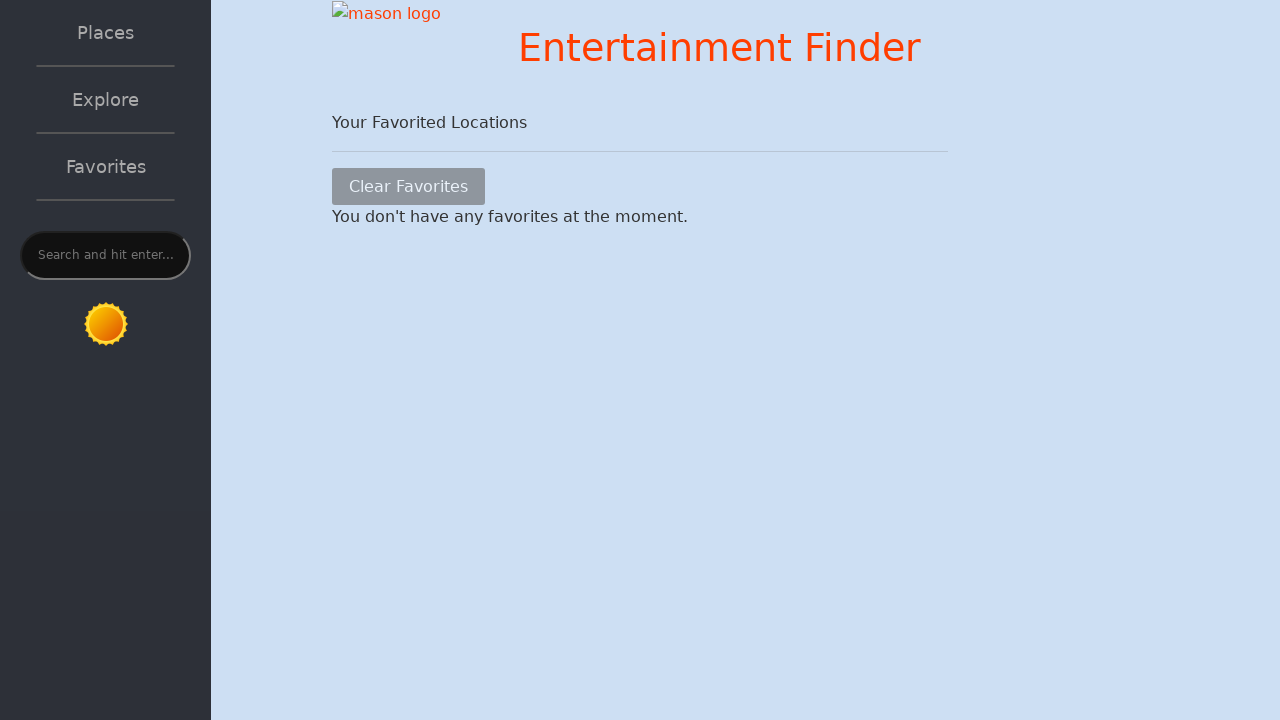

Verified empty favorites message is displayed at (640, 217) on internal:text="You don't have any favorites at the moment."i
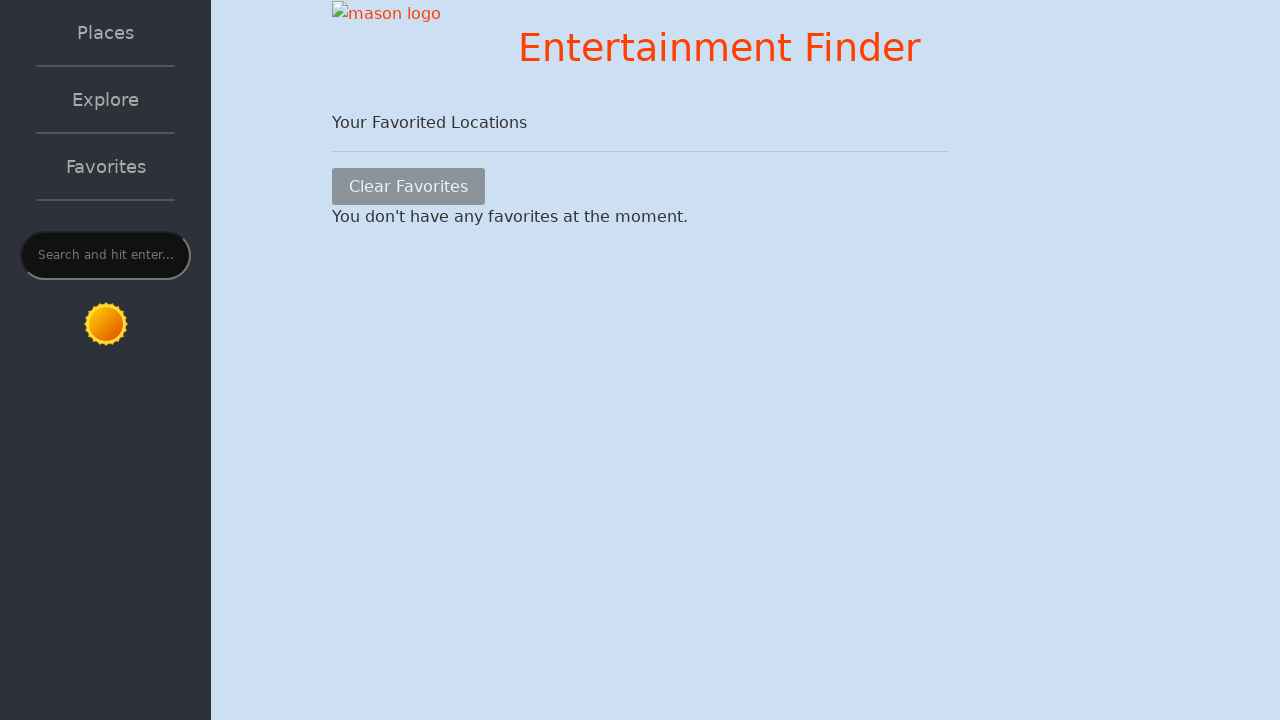

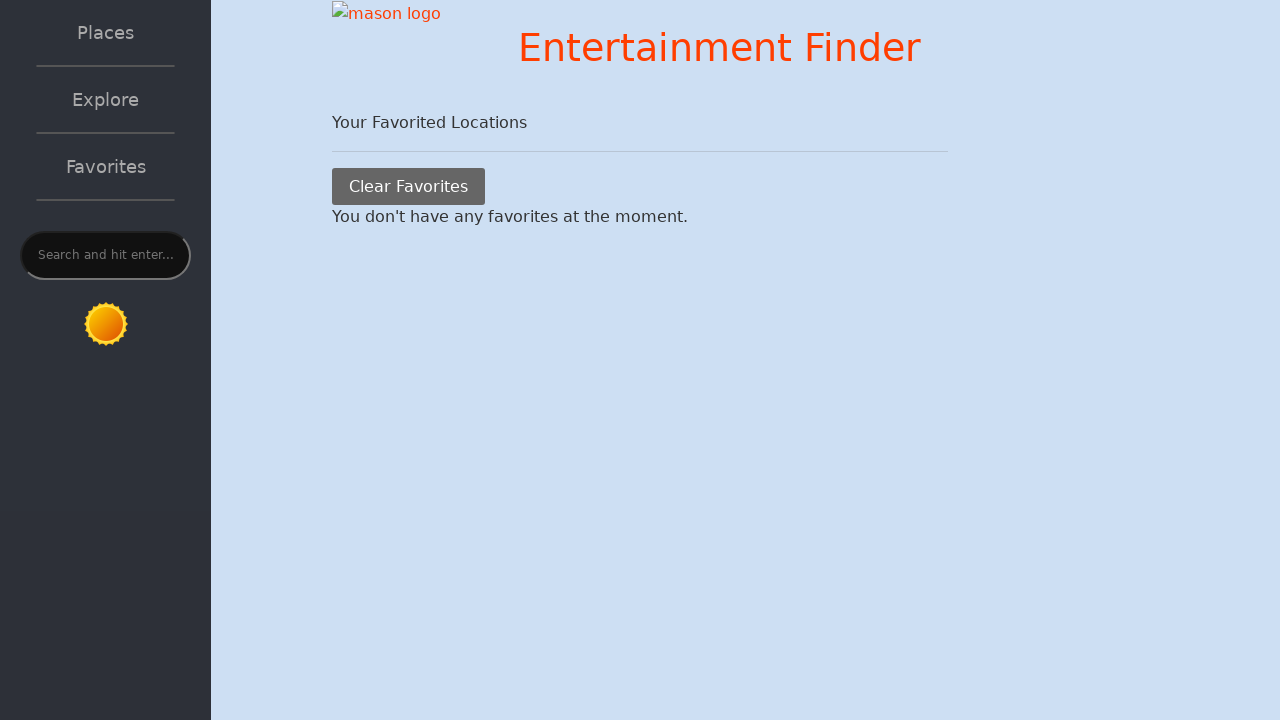